Tests file download functionality by clicking a download link on the page

Starting URL: https://www.leafground.com/file.xhtml

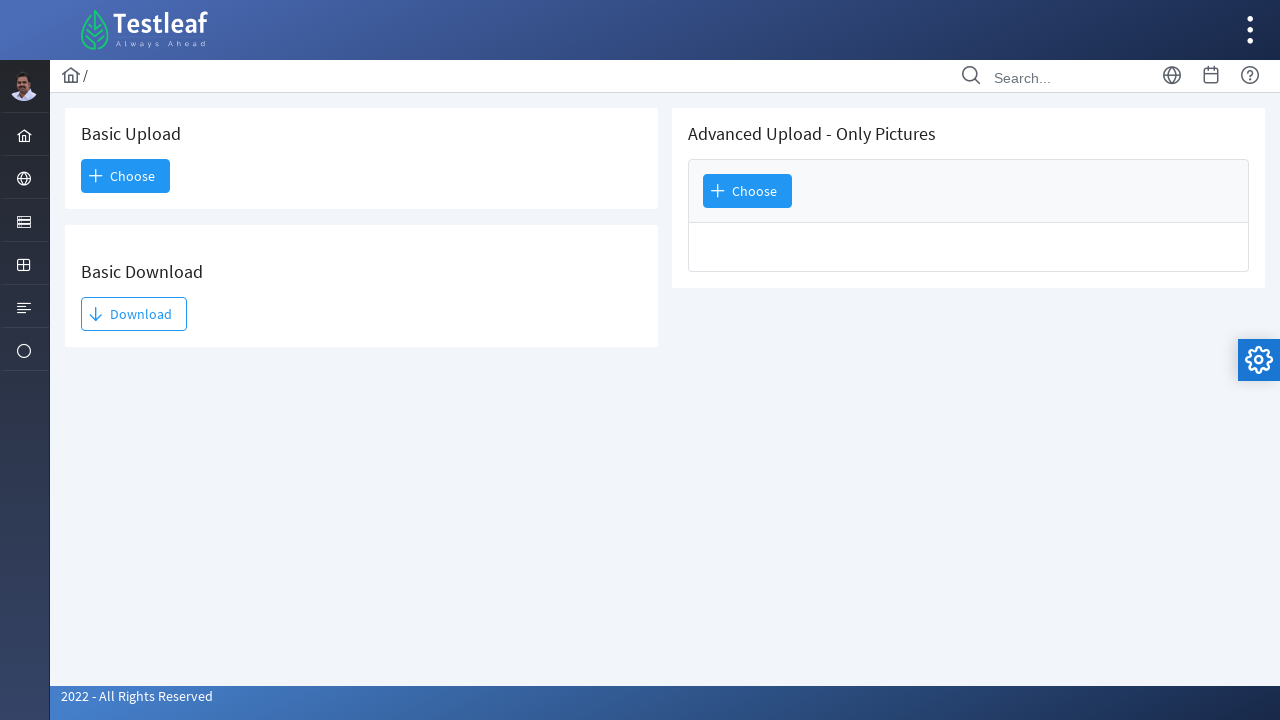

Clicked download link to initiate file download at (134, 314) on #j_idt93\:j_idt95
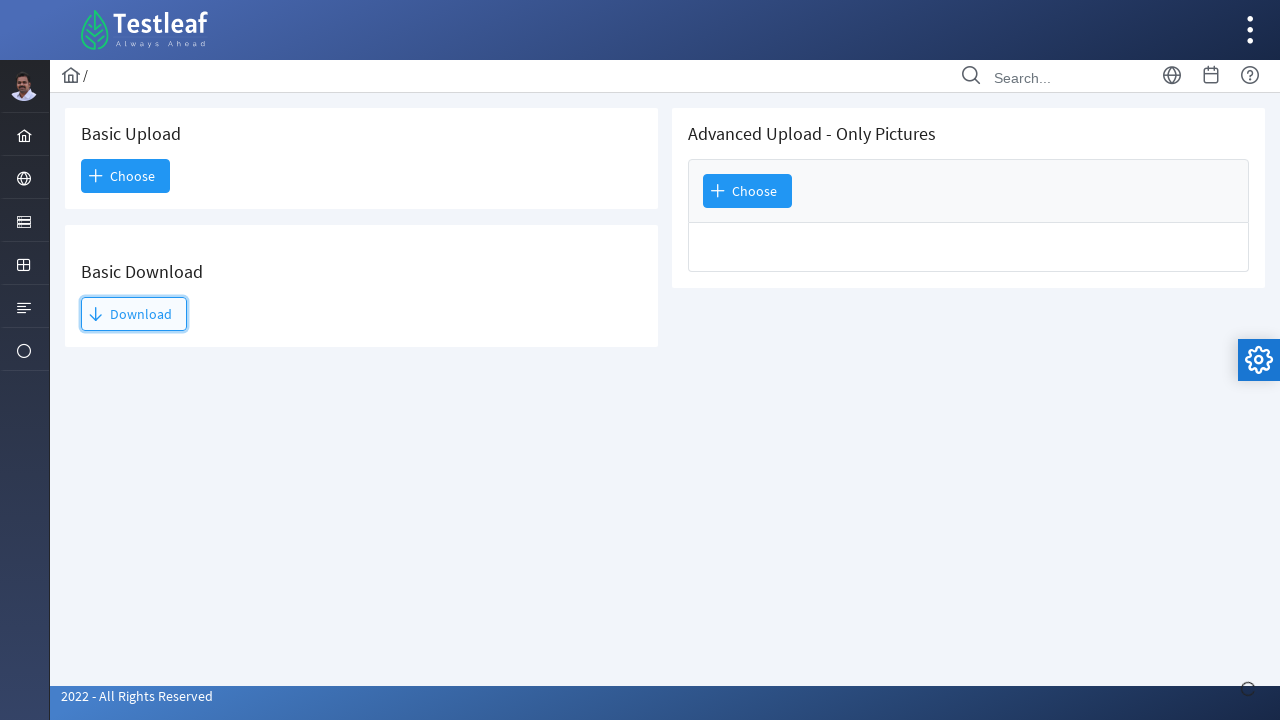

Waited 3 seconds for download to complete
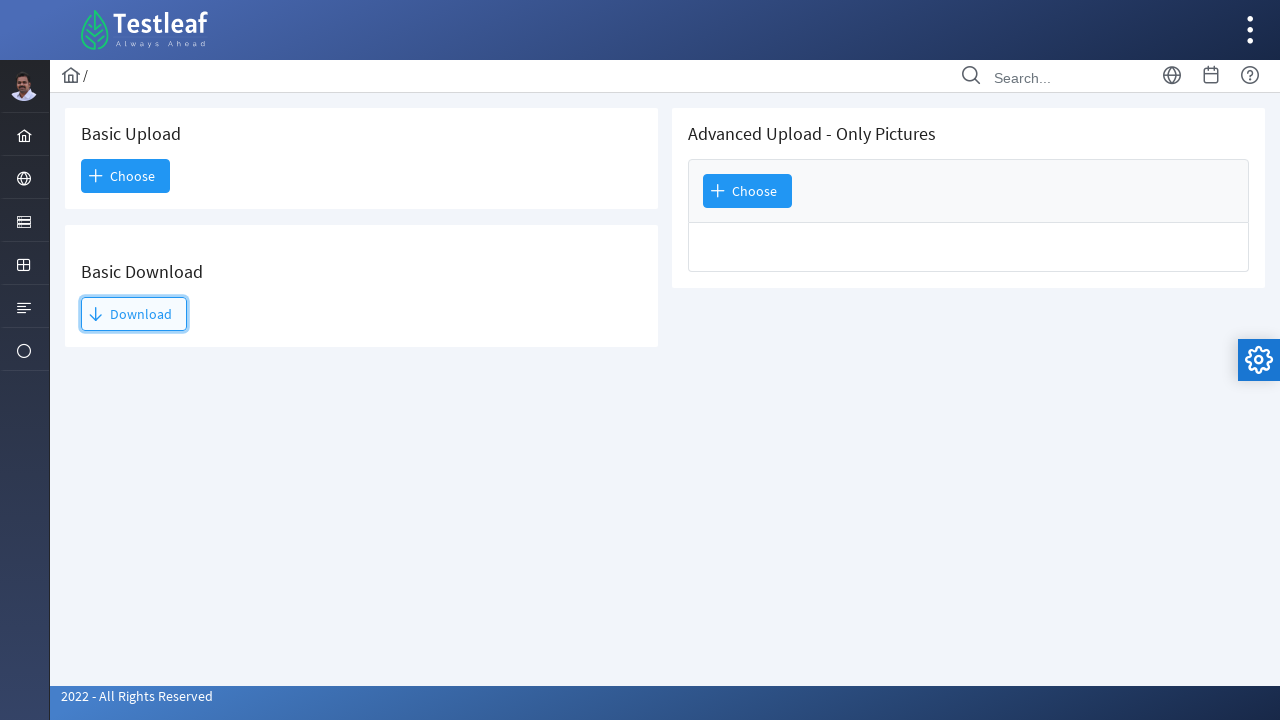

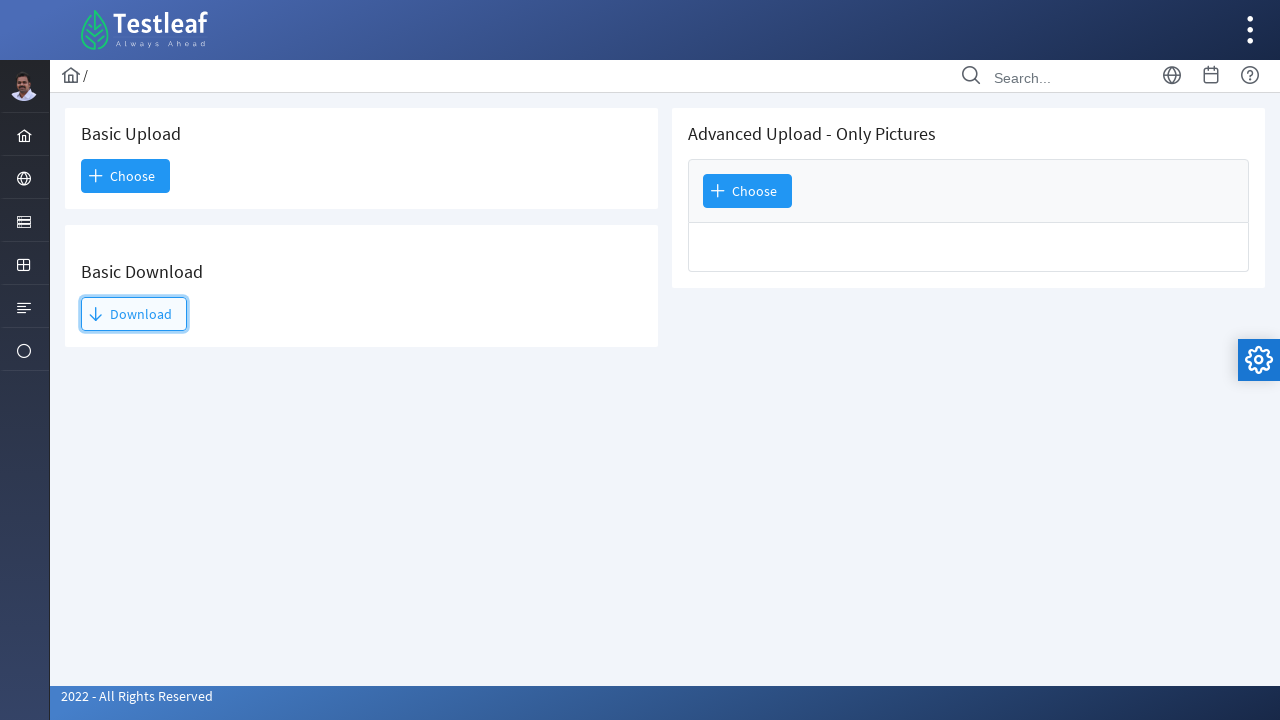